Tests dropdown passenger selection functionality by clicking to open the dropdown, incrementing adult count 4 times using a loop, then closing the dropdown and verifying the count shows "5 Adult"

Starting URL: https://rahulshettyacademy.com/dropdownsPractise

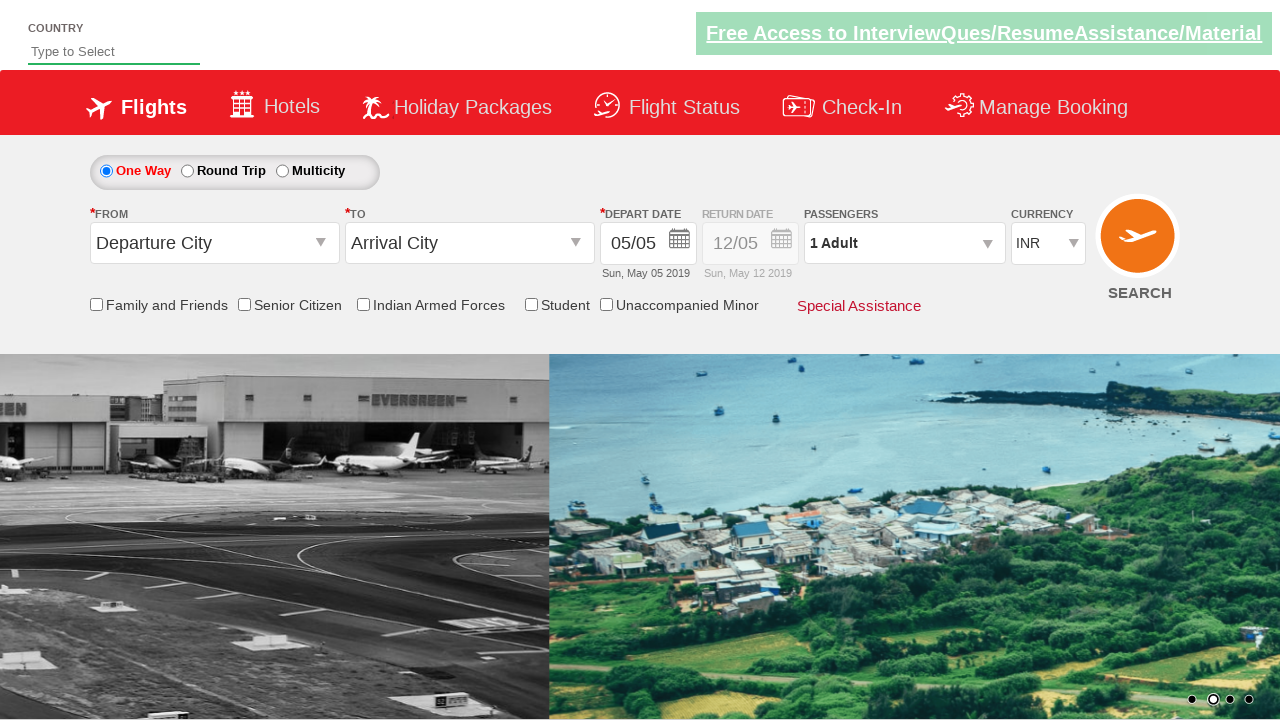

Clicked passenger info dropdown to open it at (904, 243) on #divpaxinfo
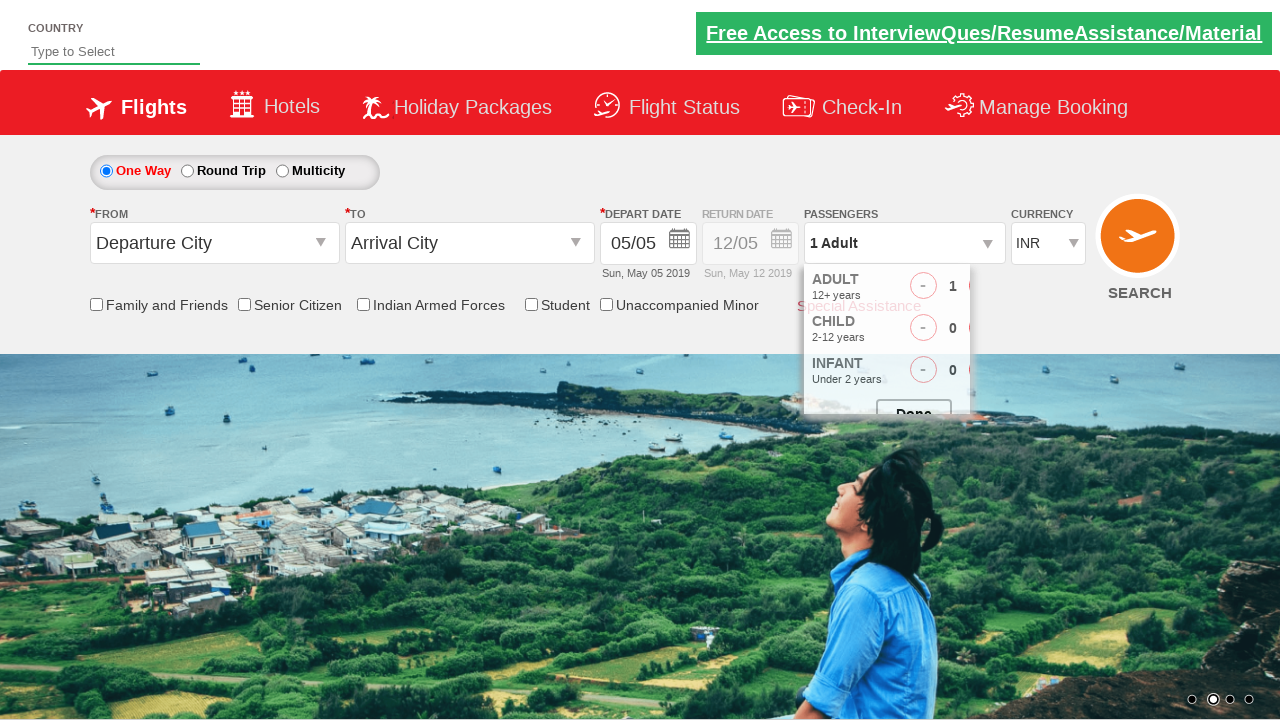

Waited for dropdown to be visible
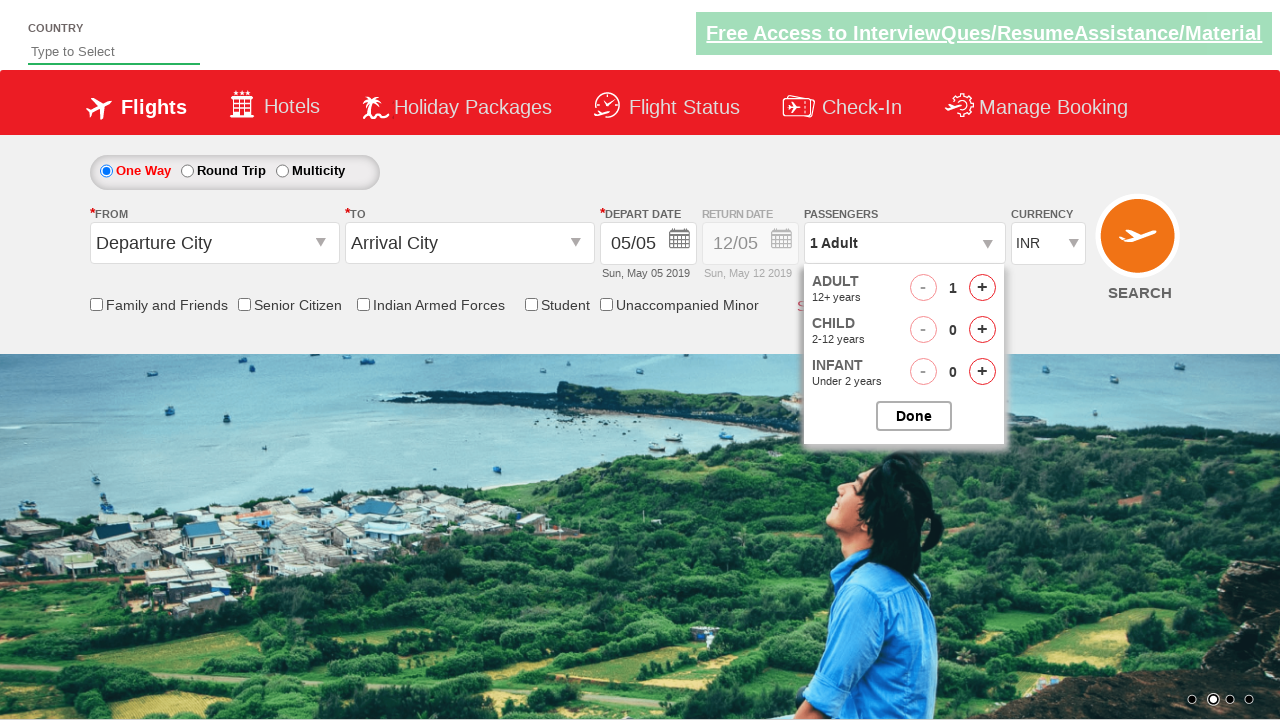

Incremented adult count (iteration 1 of 4) at (982, 288) on #hrefIncAdt
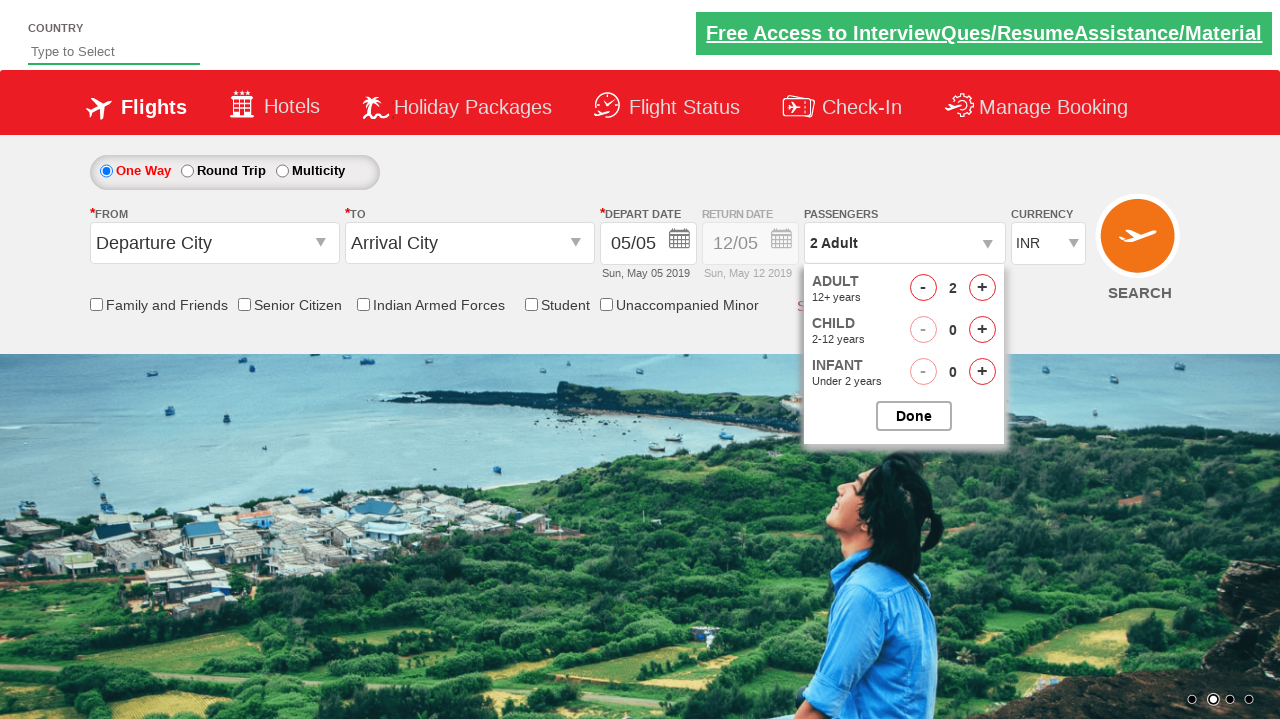

Incremented adult count (iteration 2 of 4) at (982, 288) on #hrefIncAdt
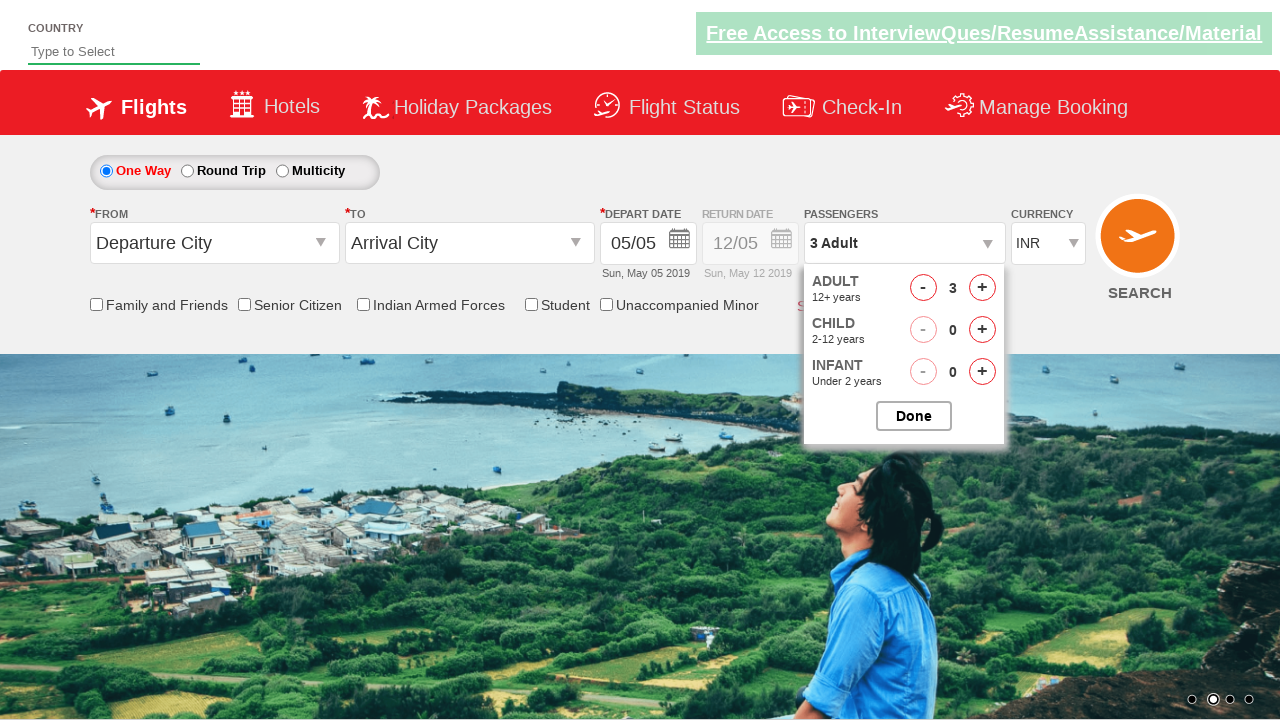

Incremented adult count (iteration 3 of 4) at (982, 288) on #hrefIncAdt
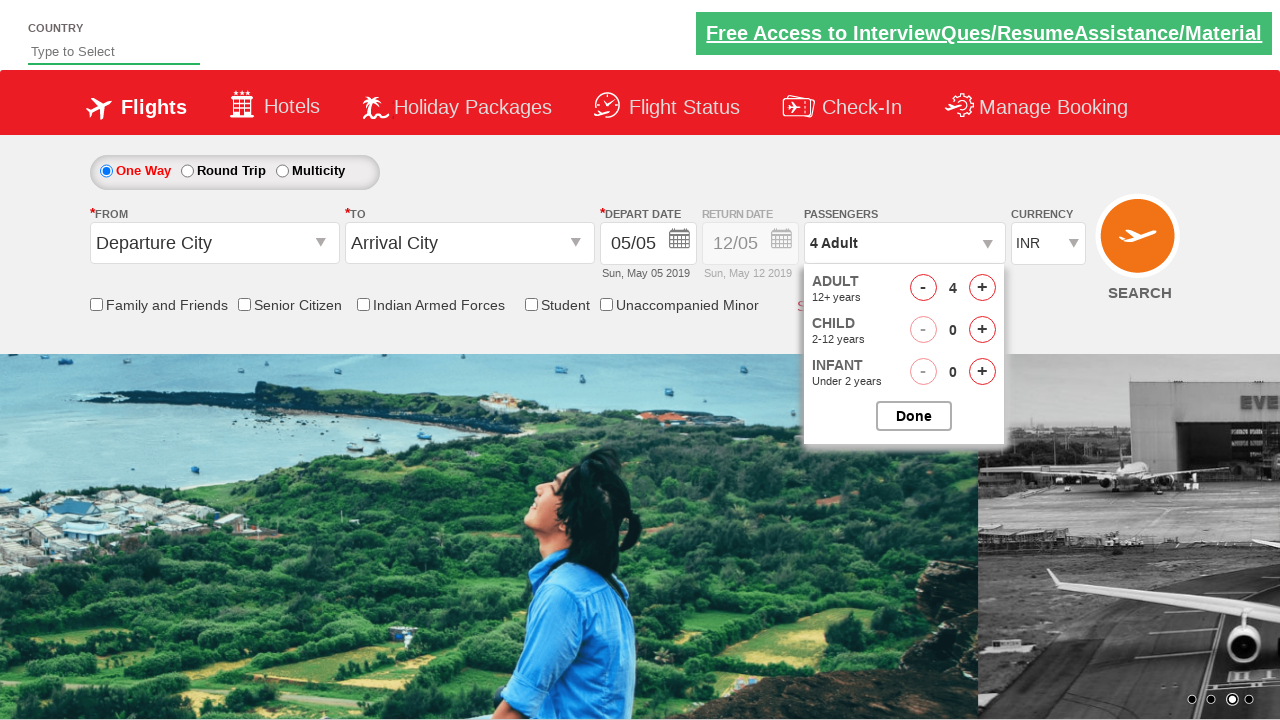

Incremented adult count (iteration 4 of 4) at (982, 288) on #hrefIncAdt
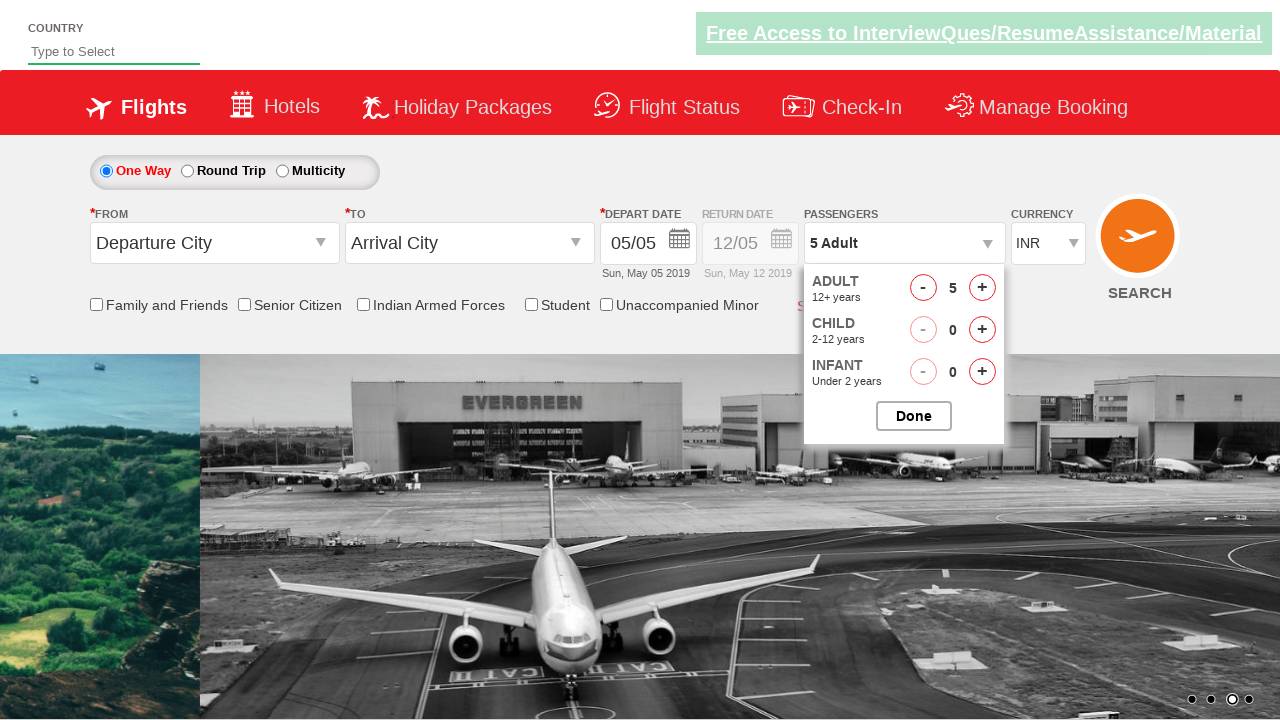

Closed the passenger options dropdown at (914, 416) on #btnclosepaxoption
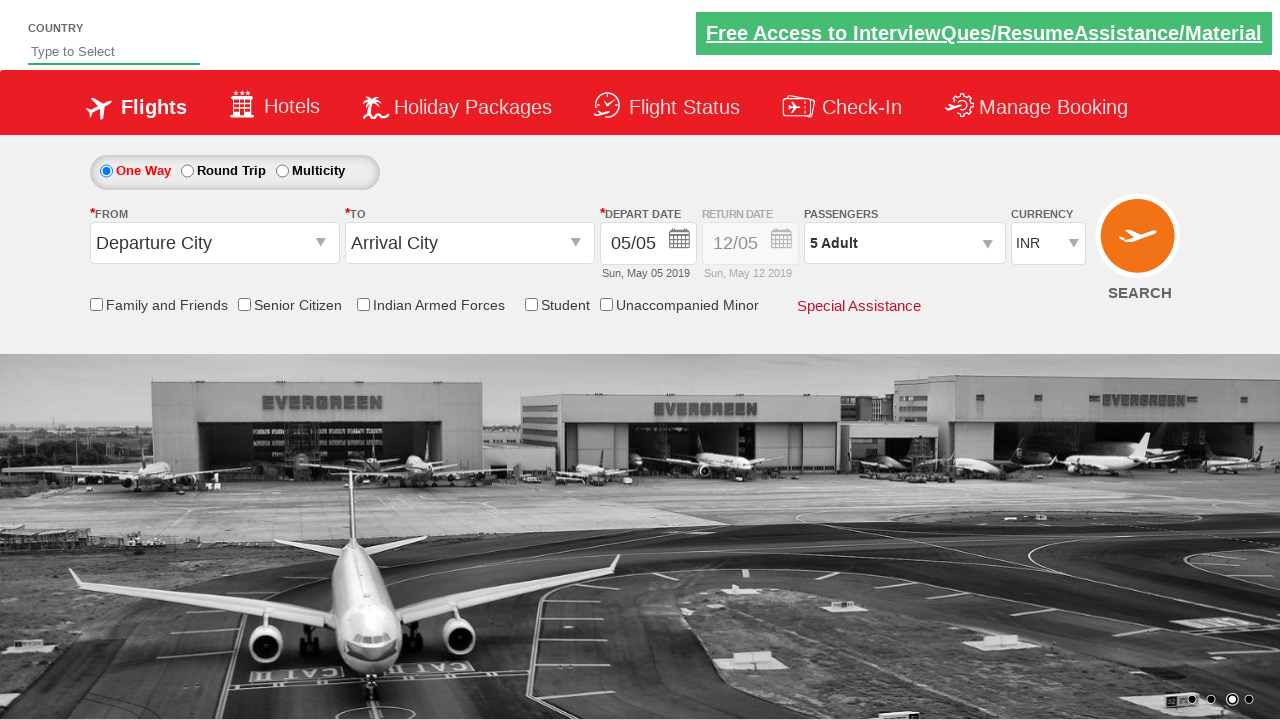

Retrieved passenger count text content
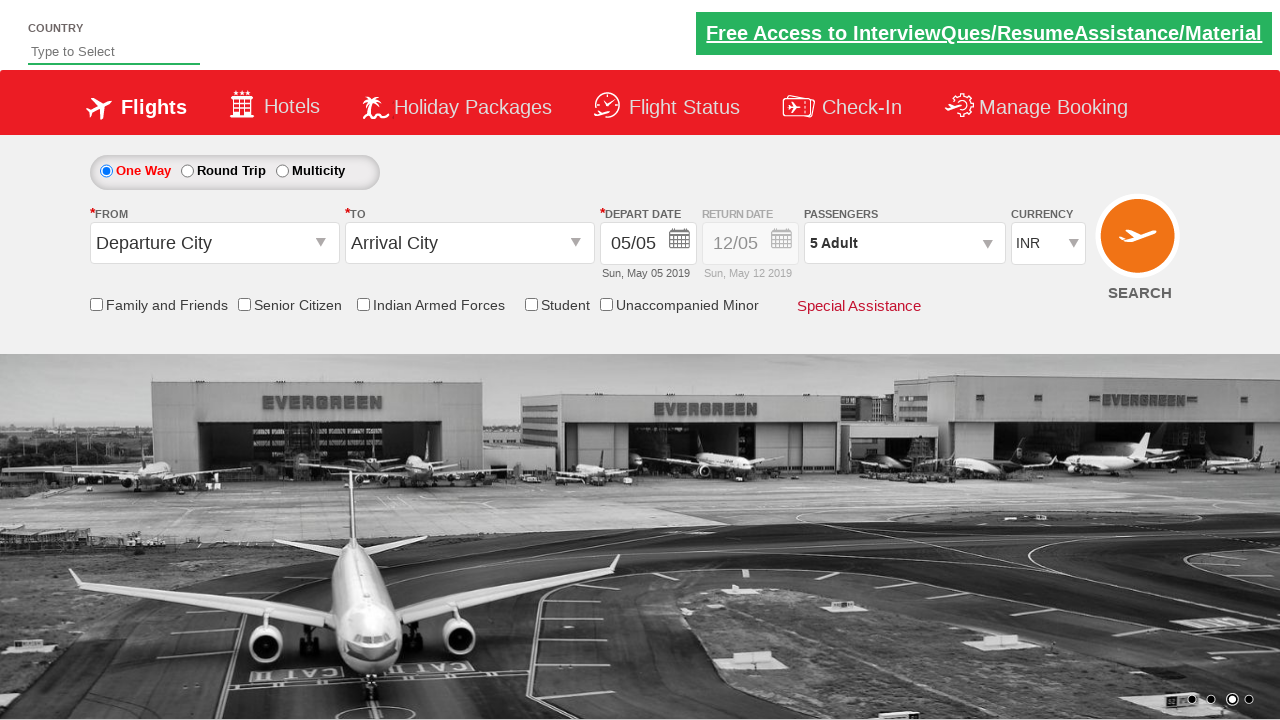

Verified passenger count shows '5 Adult'
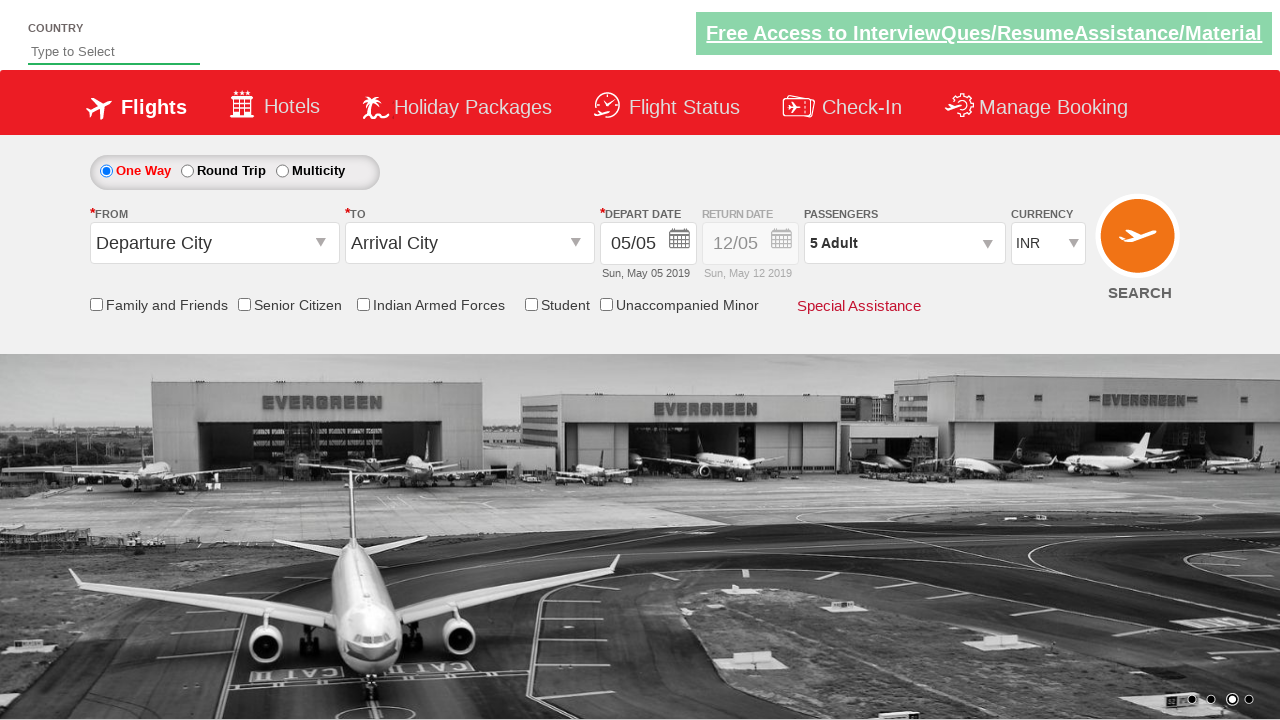

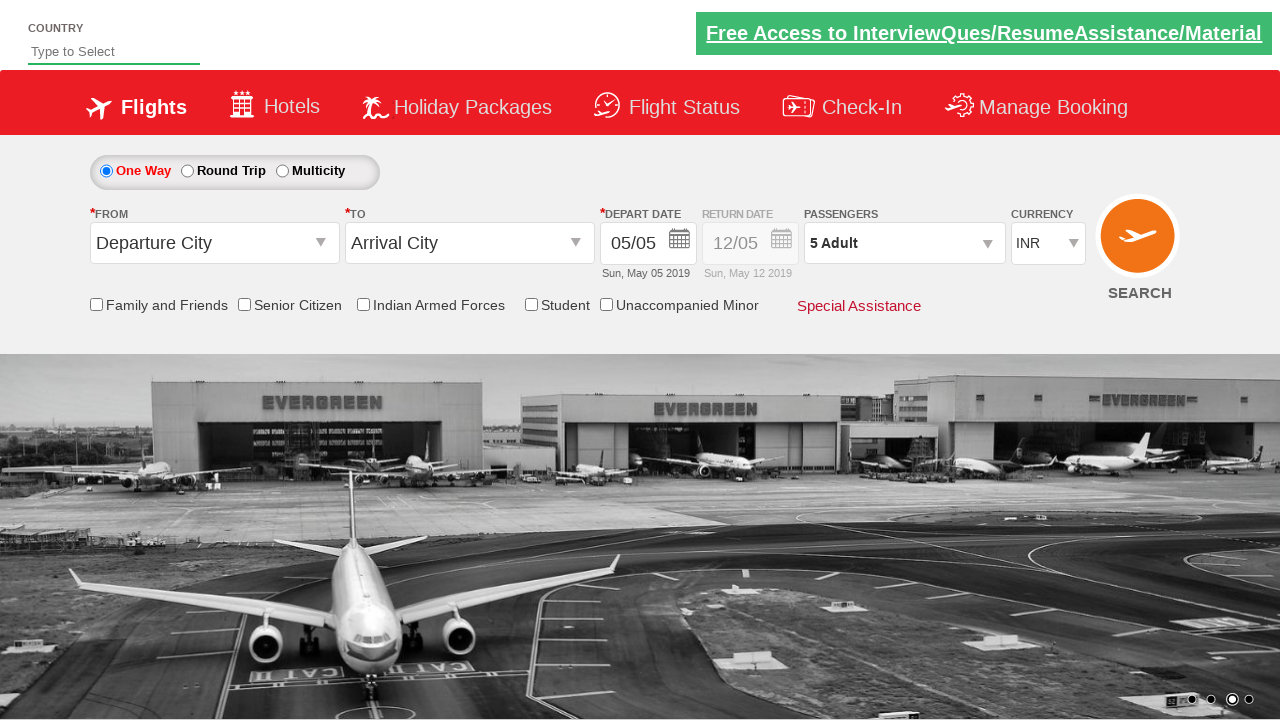